Fills out a complete student registration form including name, email, gender, phone, date of birth, subjects, hobbies, address, and state/city, then submits and verifies the results.

Starting URL: https://demoqa.com/automation-practice-form

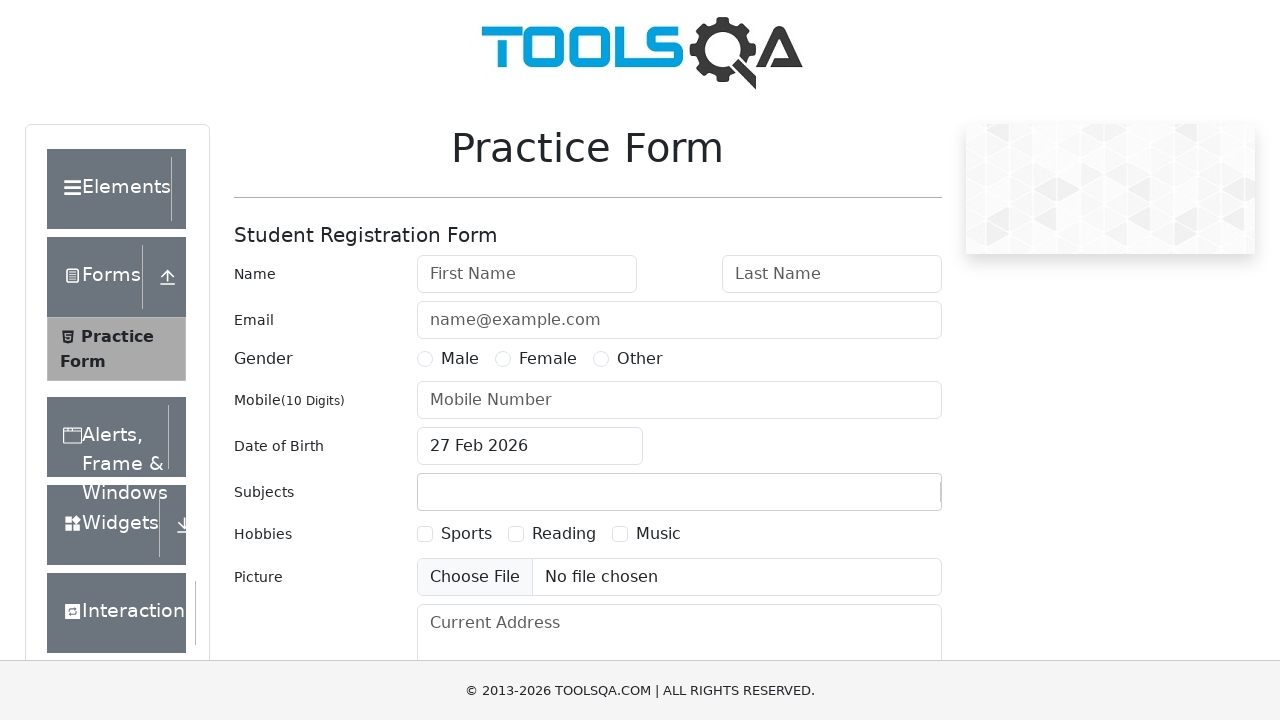

Filled first name field with 'Peter' on #firstName
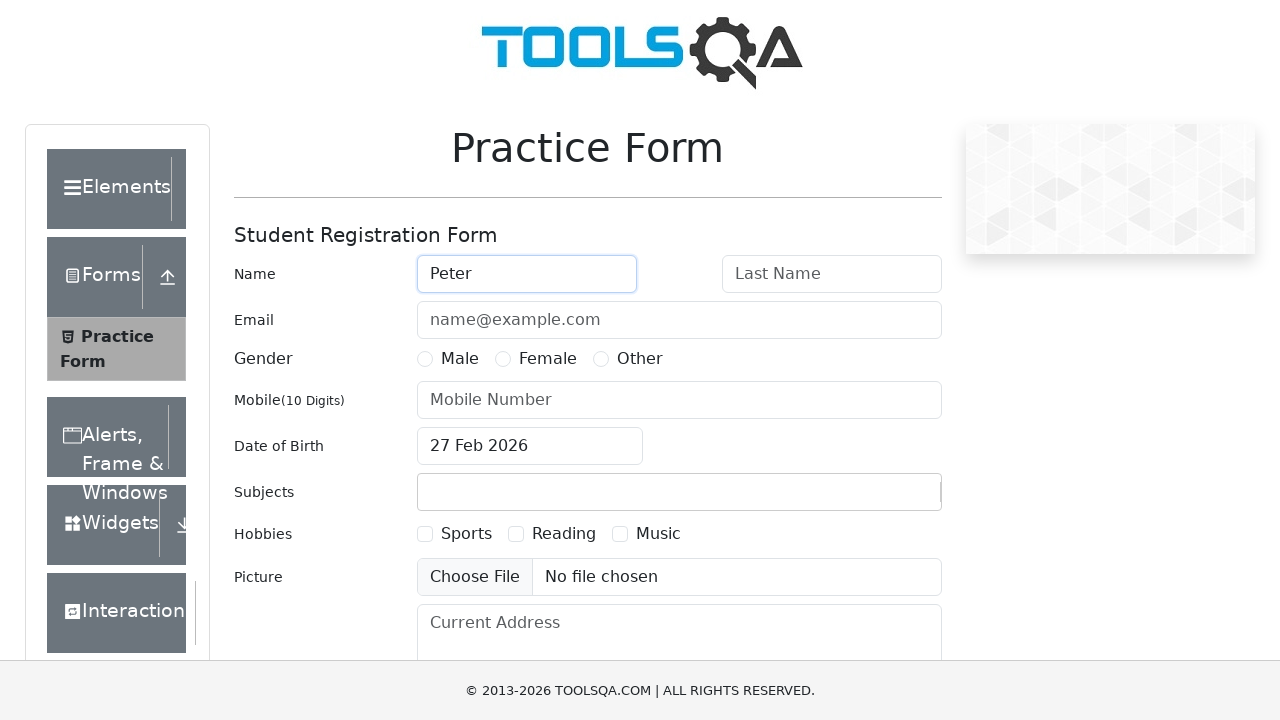

Filled last name field with 'Ivanov' on #lastName
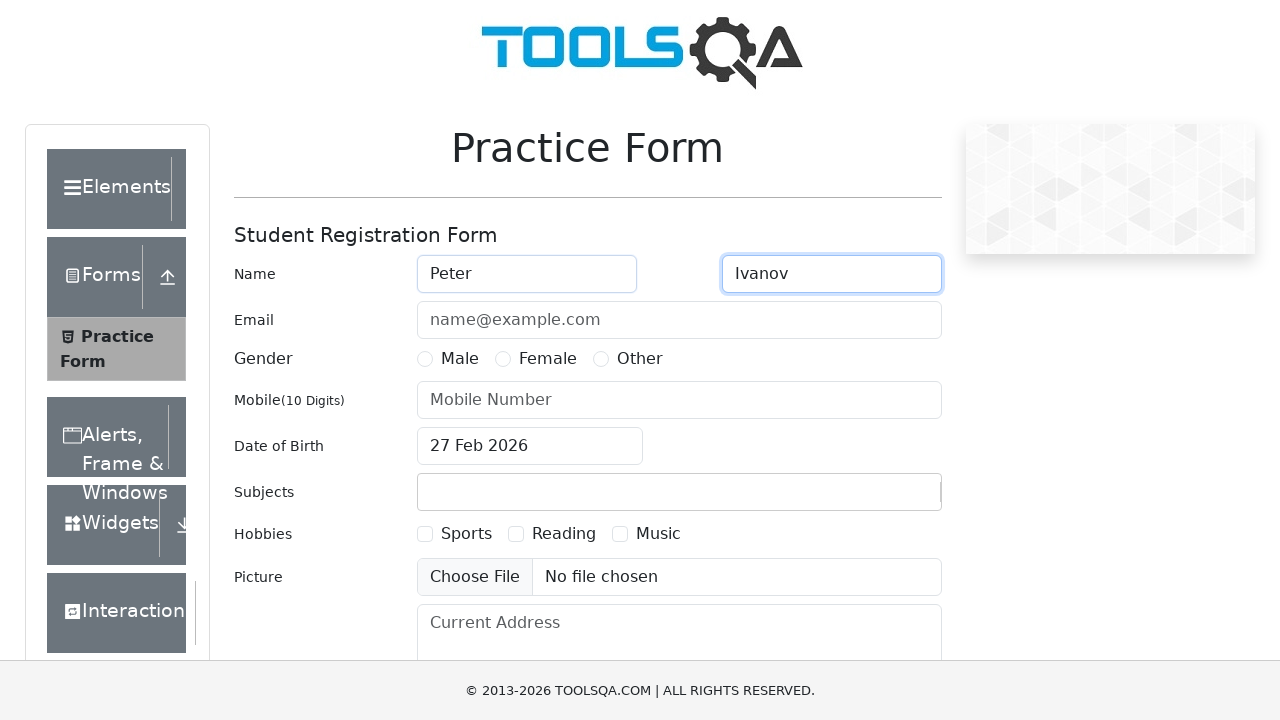

Filled email field with 'a@a.ru' on #userEmail
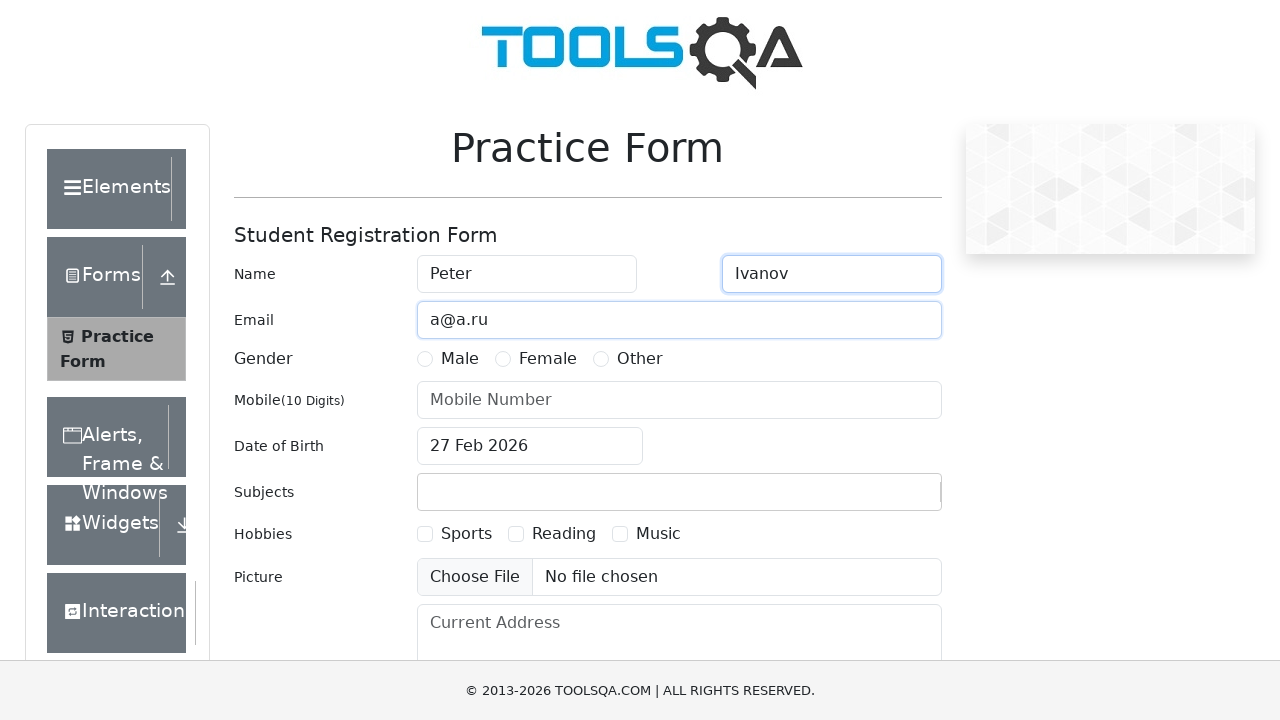

Selected Male gender option at (460, 359) on label[for='gender-radio-1']
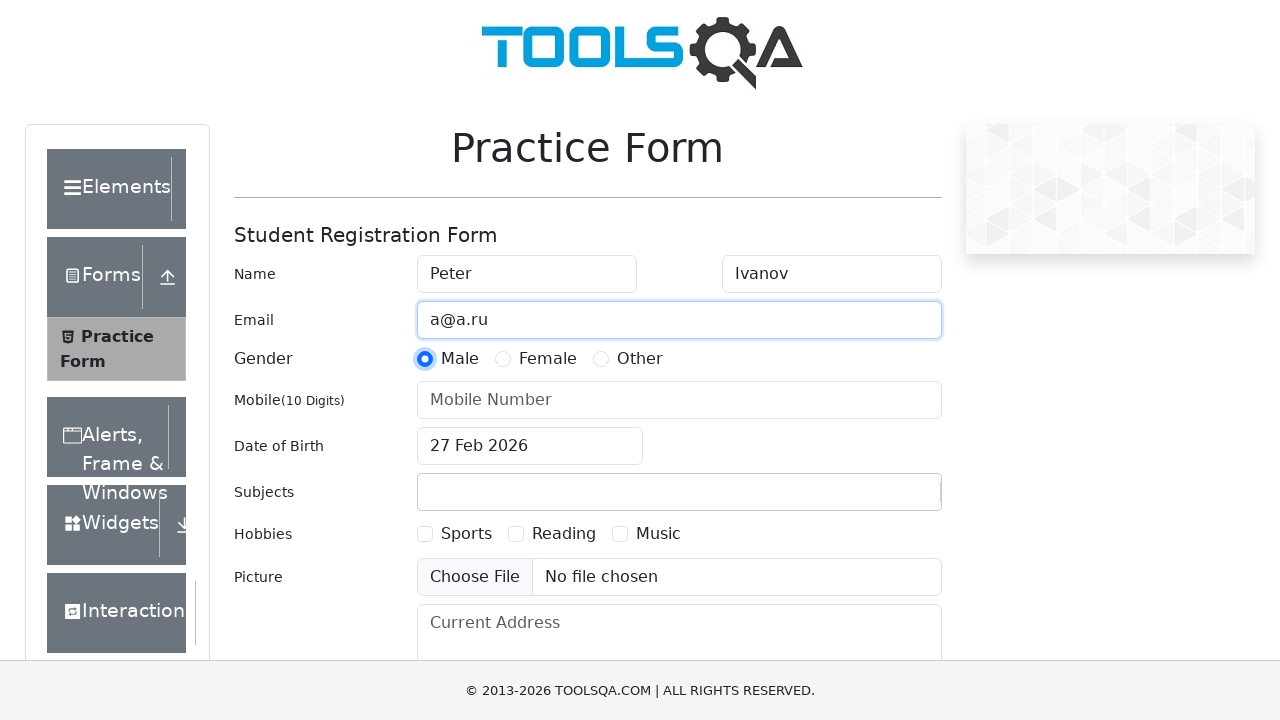

Filled phone number field with '1234567890' on #userNumber
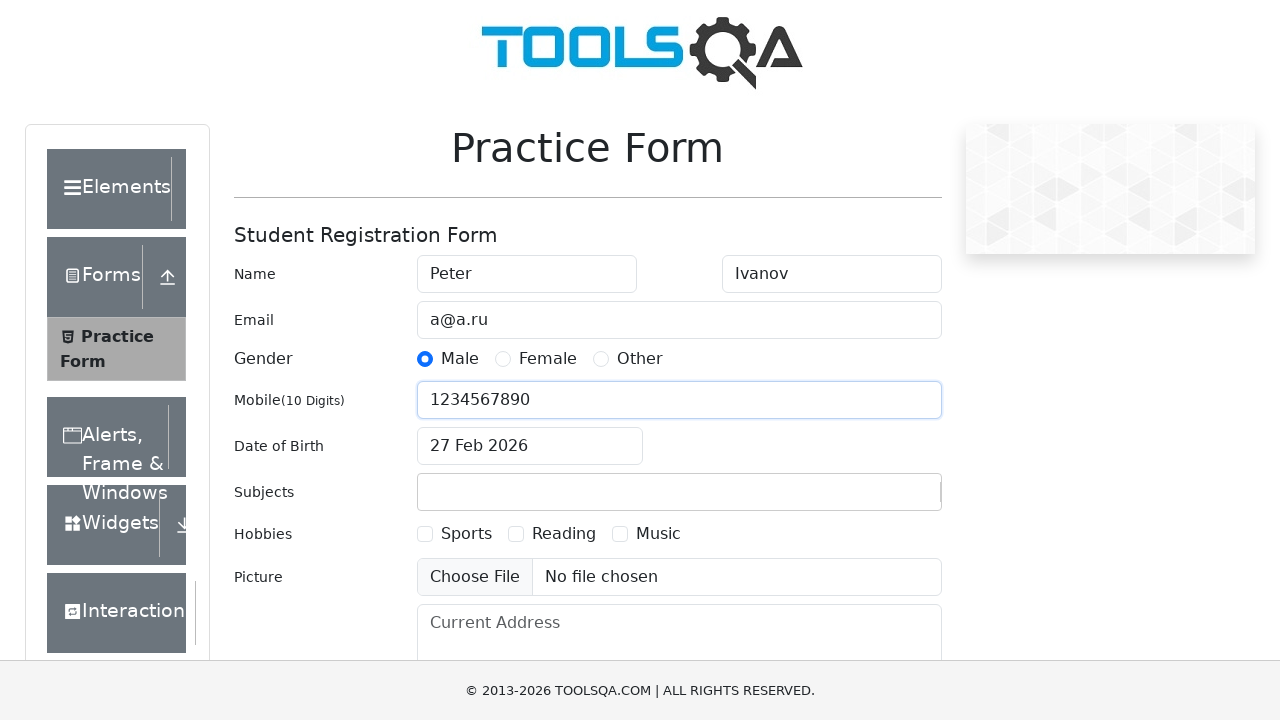

Opened date of birth picker at (530, 446) on #dateOfBirthInput
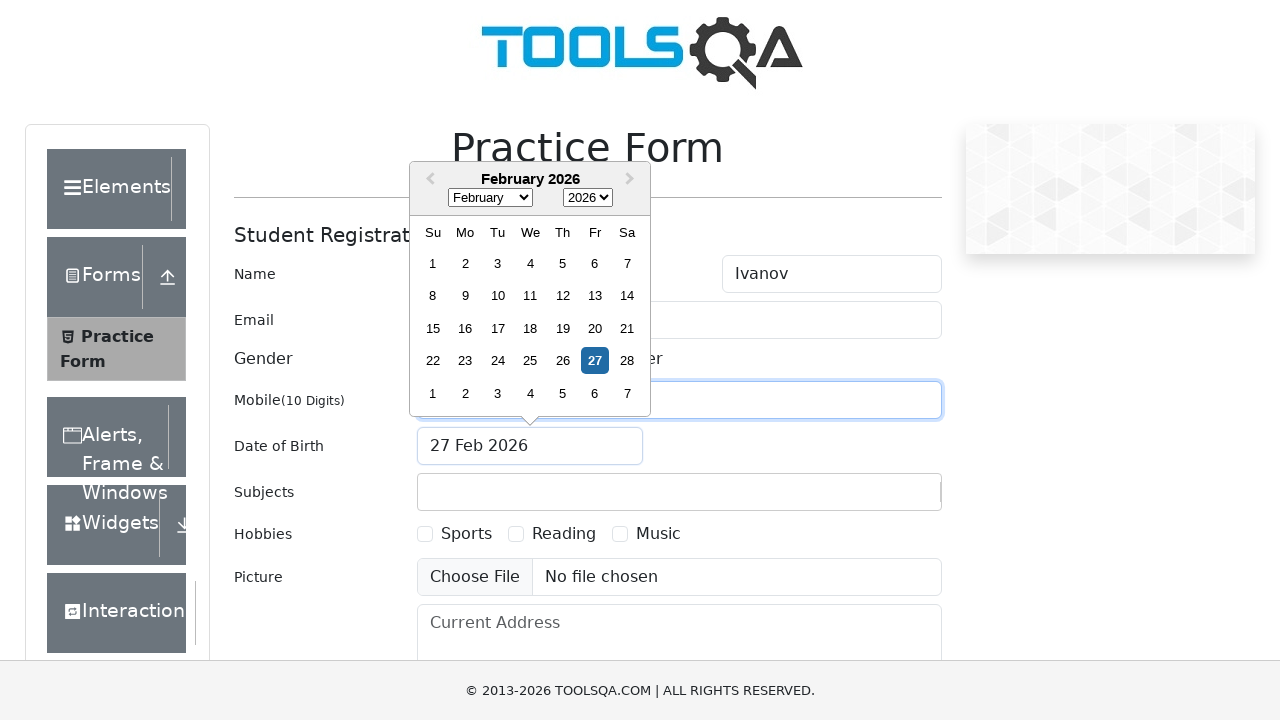

Selected November in date picker on .react-datepicker__month-select
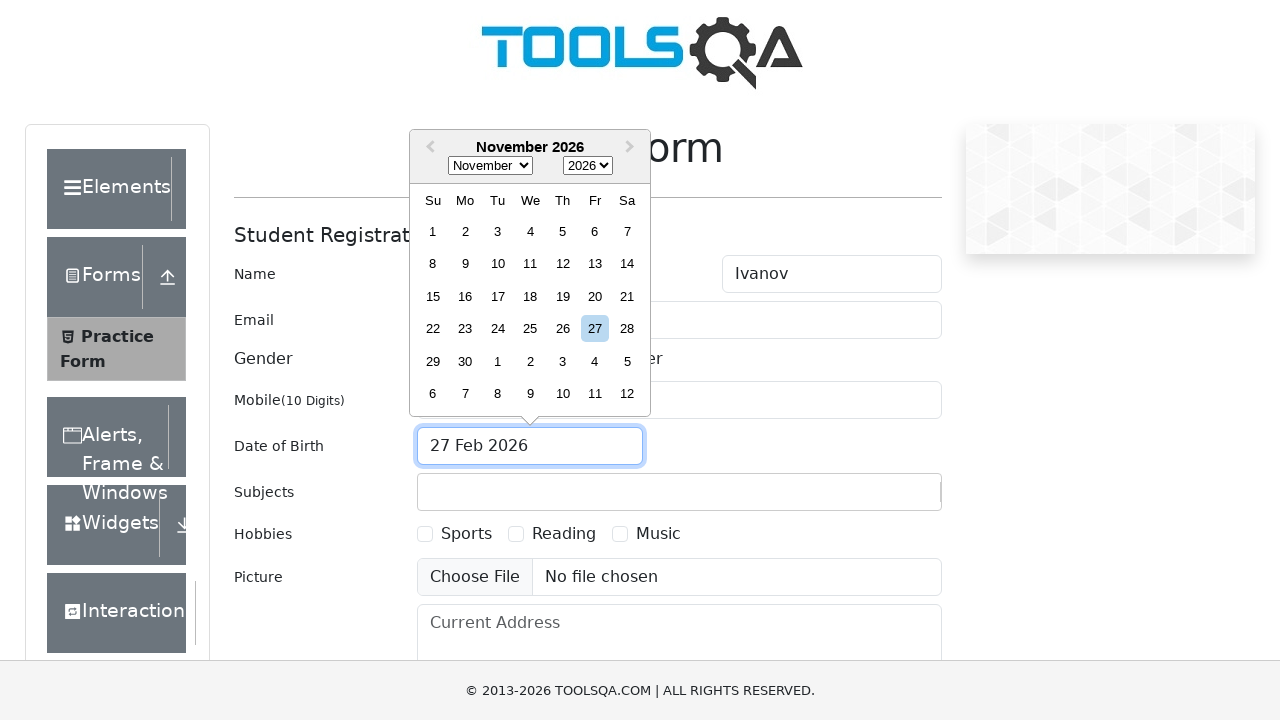

Selected year 1985 in date picker on .react-datepicker__year-select
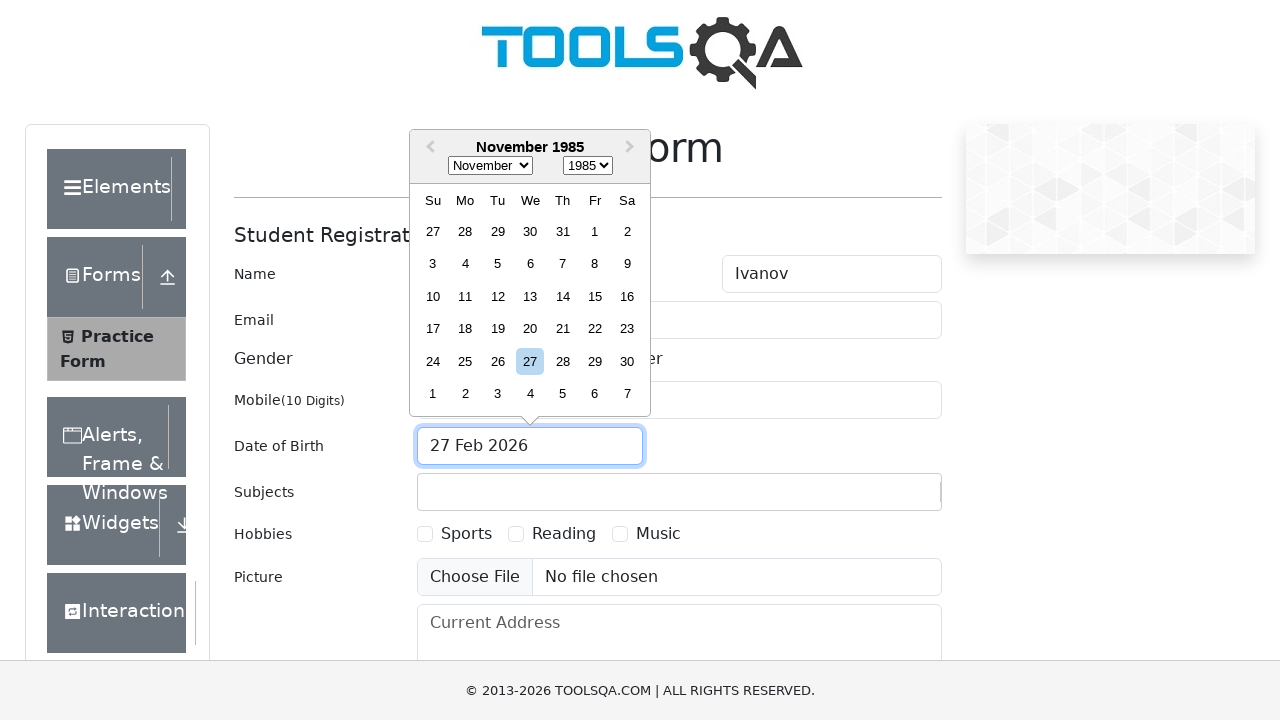

Selected day 15 (Friday, November 15th, 1985) at (595, 296) on xpath=//div[@aria-label='Choose Friday, November 15th, 1985']
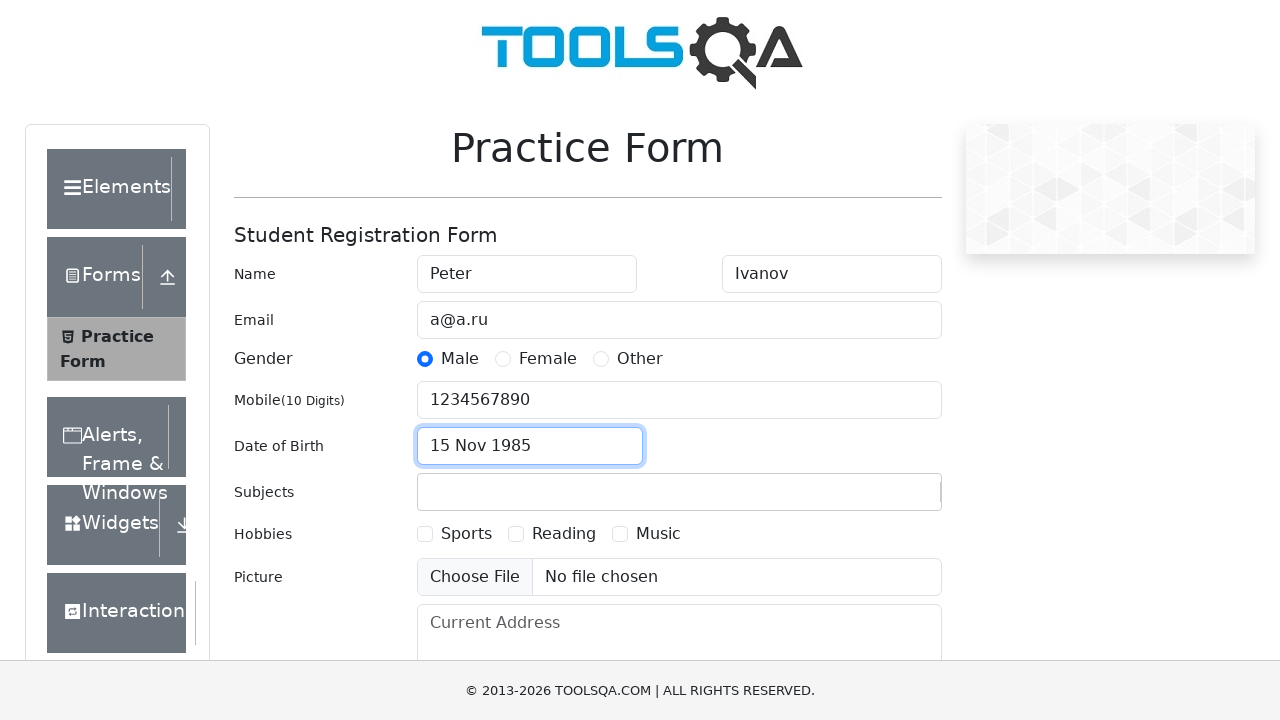

Filled subjects input field with 'Maths' on #subjectsInput
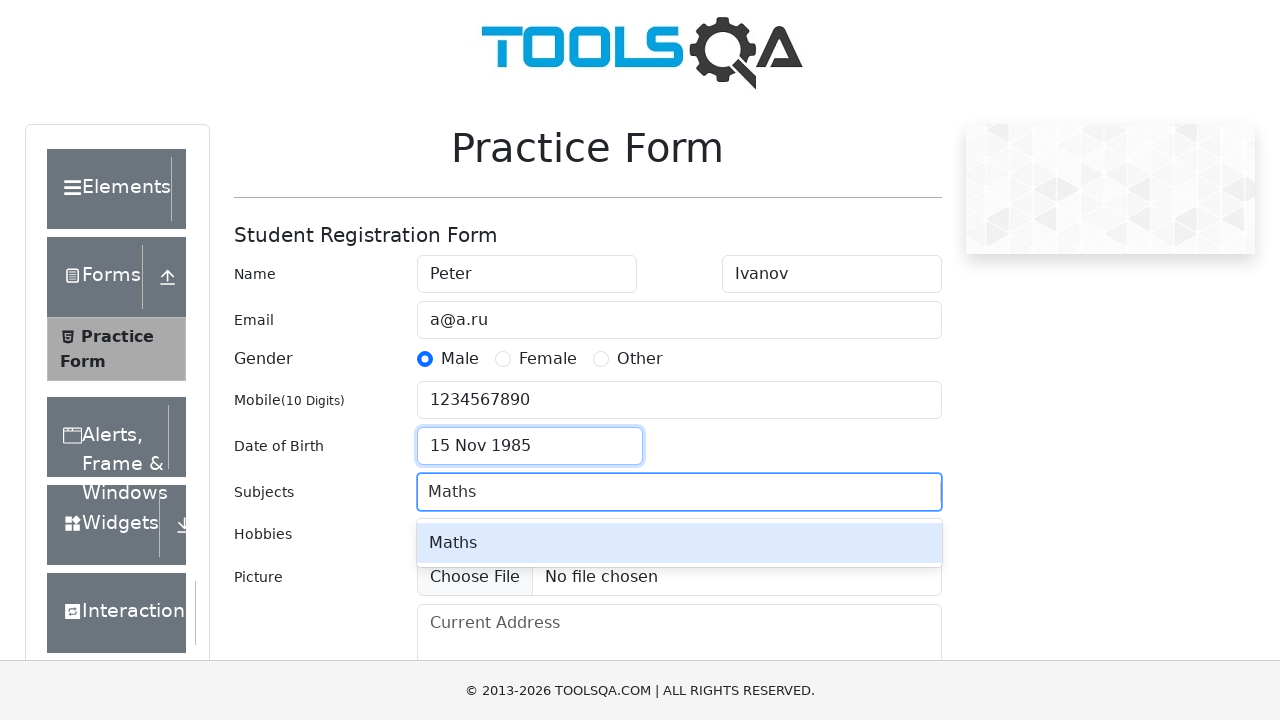

Selected first subject option from dropdown at (679, 543) on #react-select-2-option-0
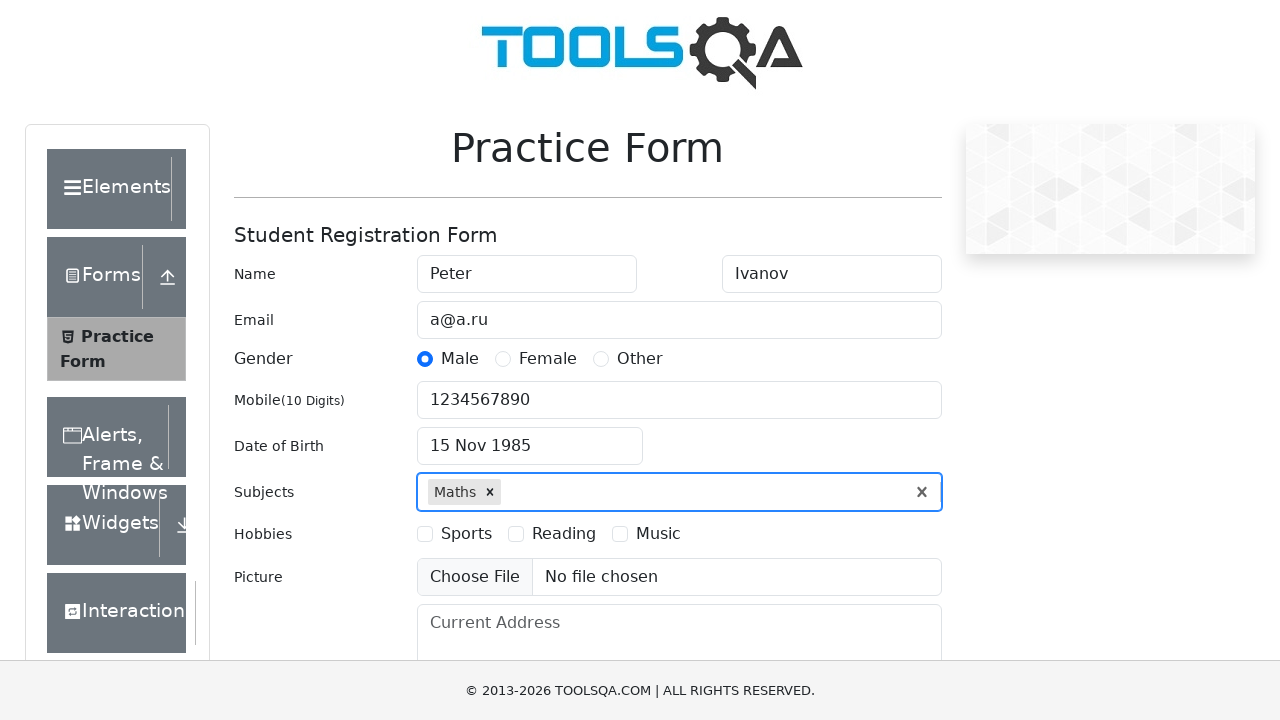

Selected Sports hobby checkbox at (466, 534) on label[for='hobbies-checkbox-1']
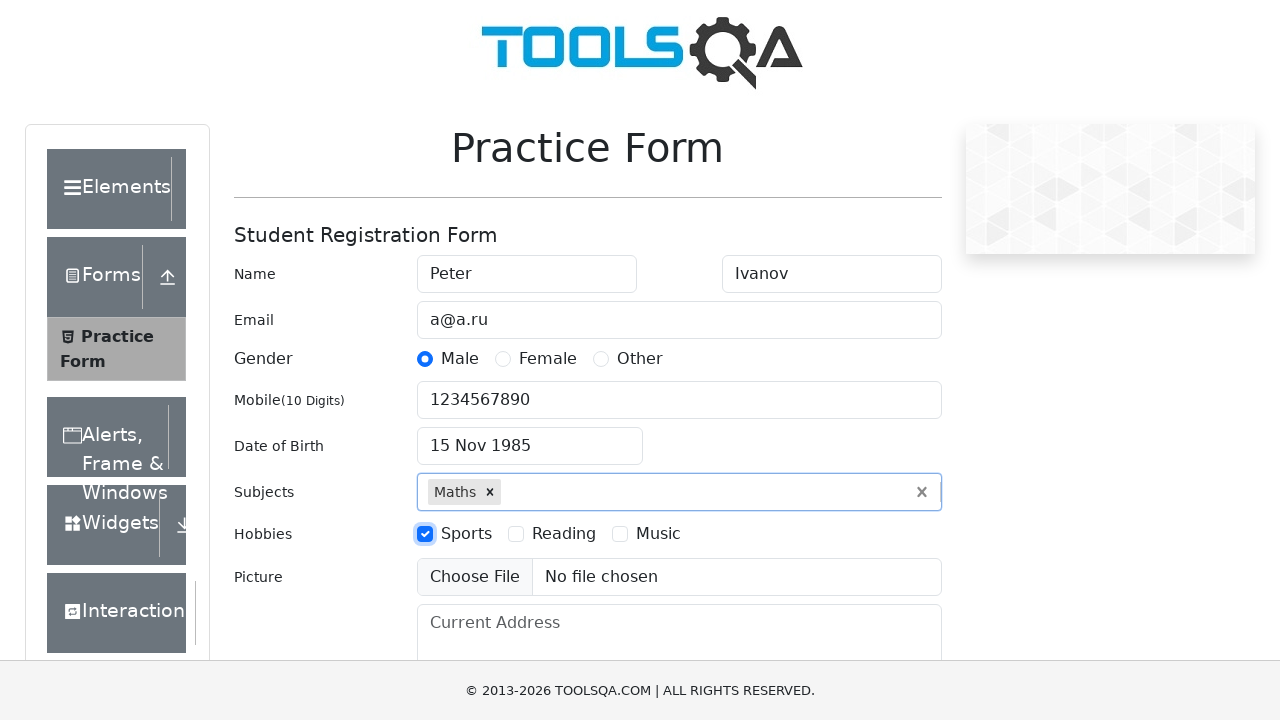

Filled address field with 'CA, San Francisco, 17 avn, 1' on #currentAddress
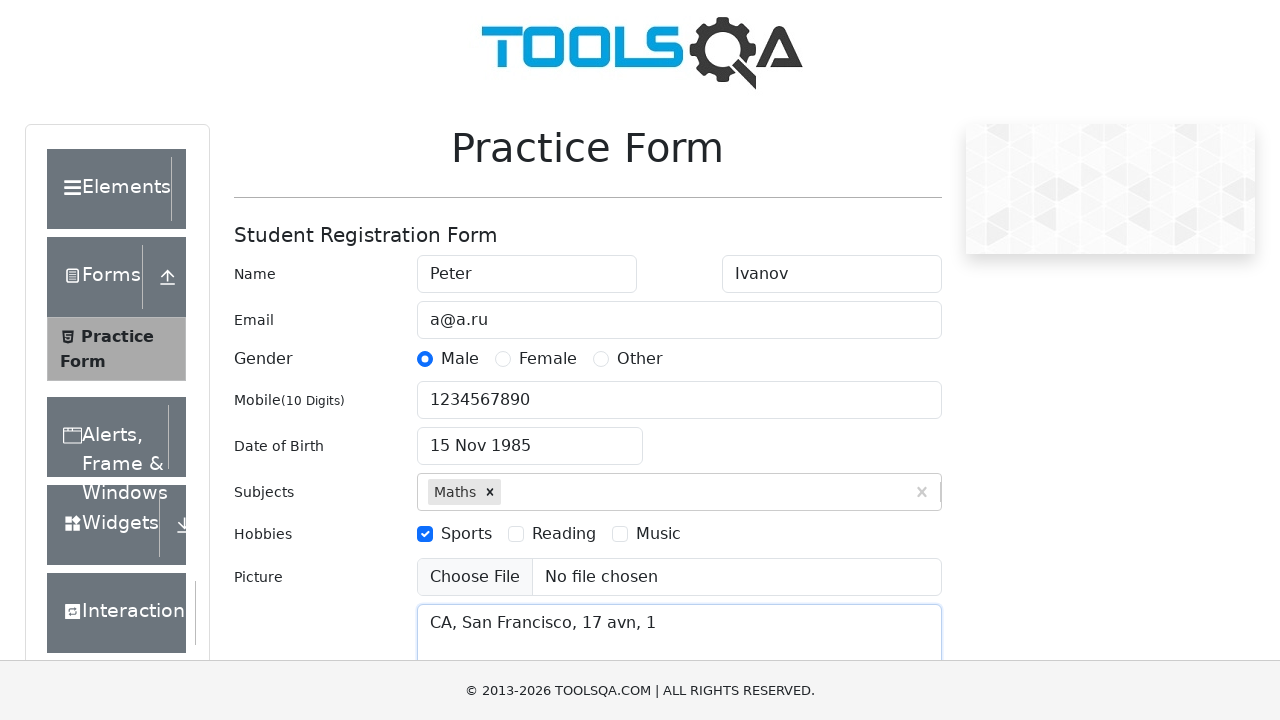

Scrolled to submit button
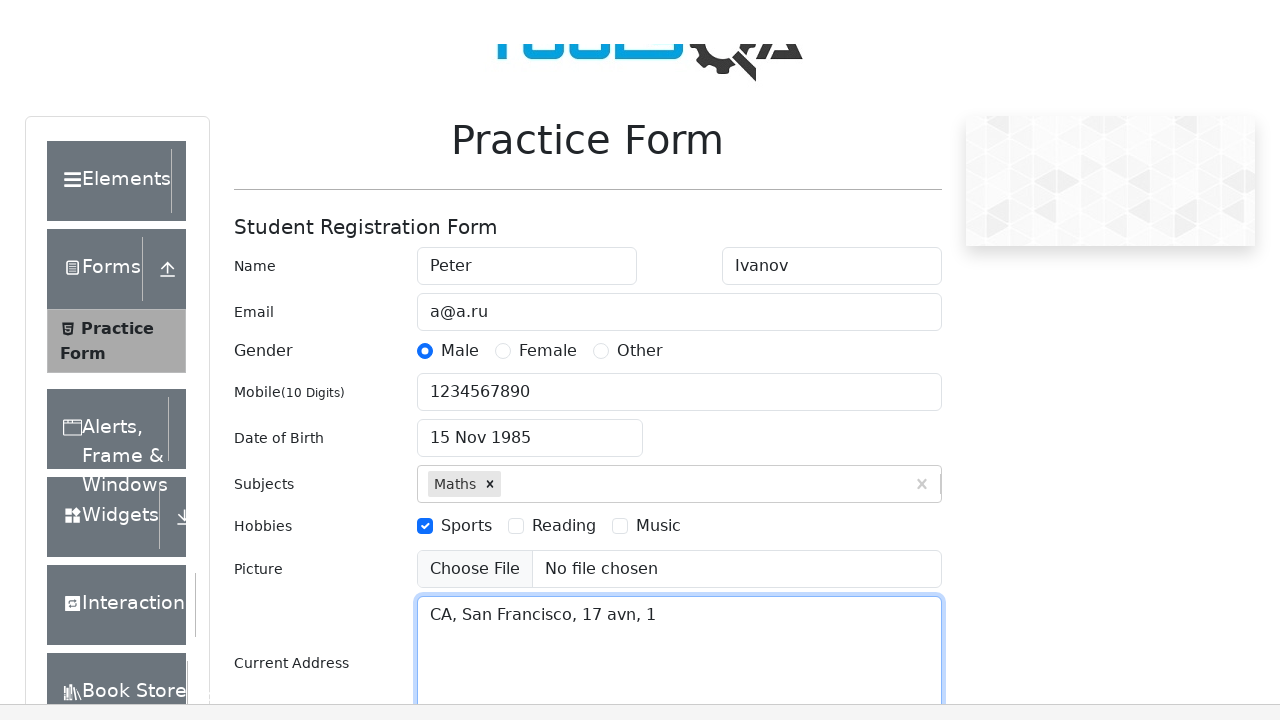

Filled state input field with 'NCR' on #react-select-3-input
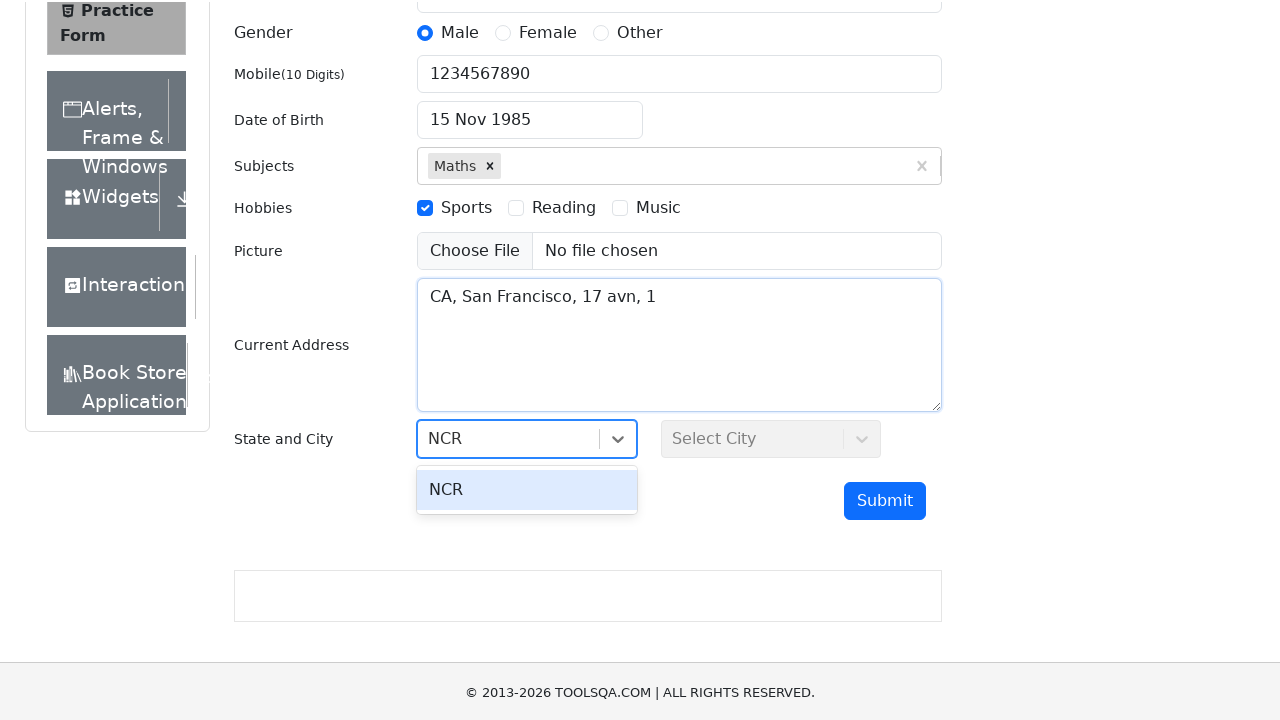

Selected first state option from dropdown at (527, 488) on #react-select-3-option-0
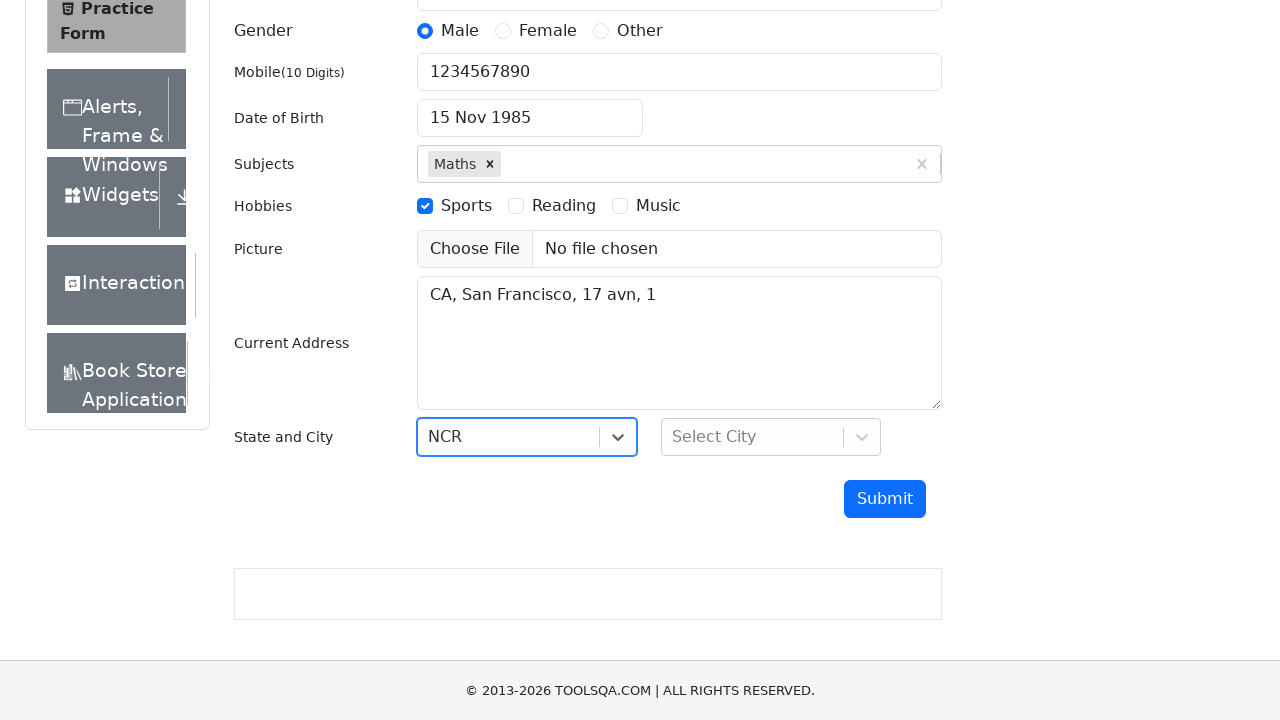

Filled city input field with 'Delhi' on #react-select-4-input
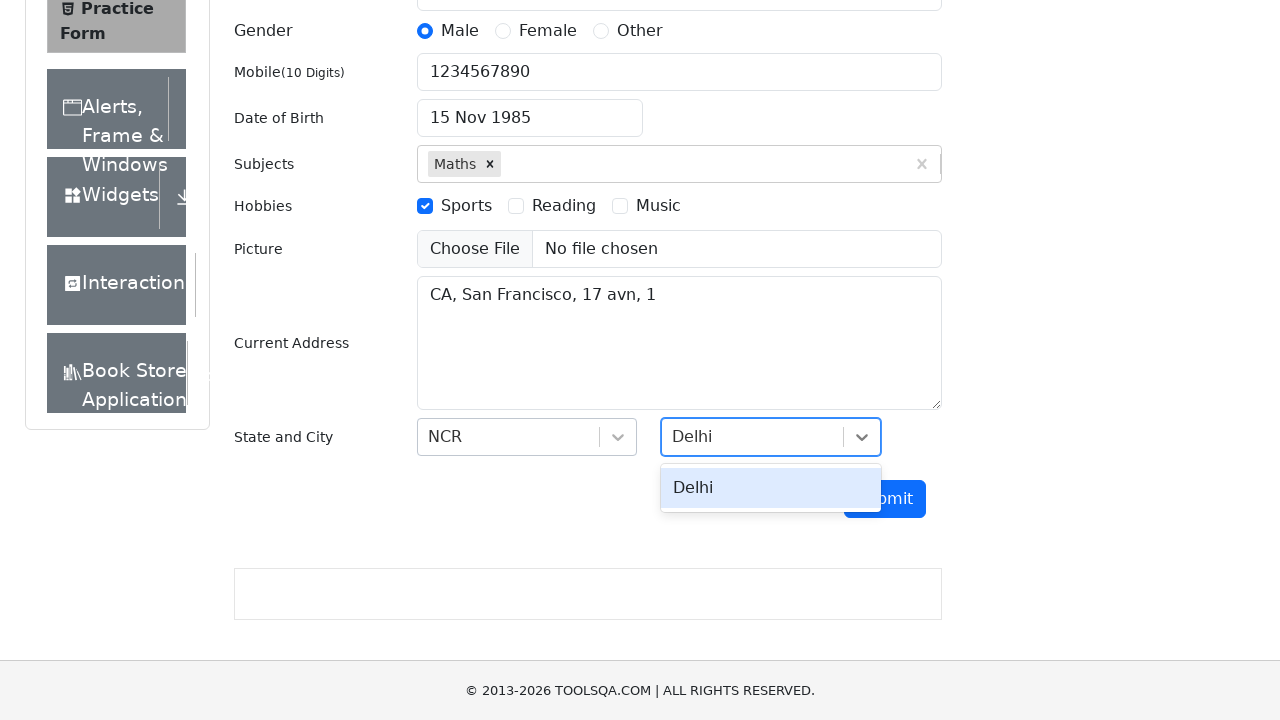

Selected first city option from dropdown at (771, 488) on #react-select-4-option-0
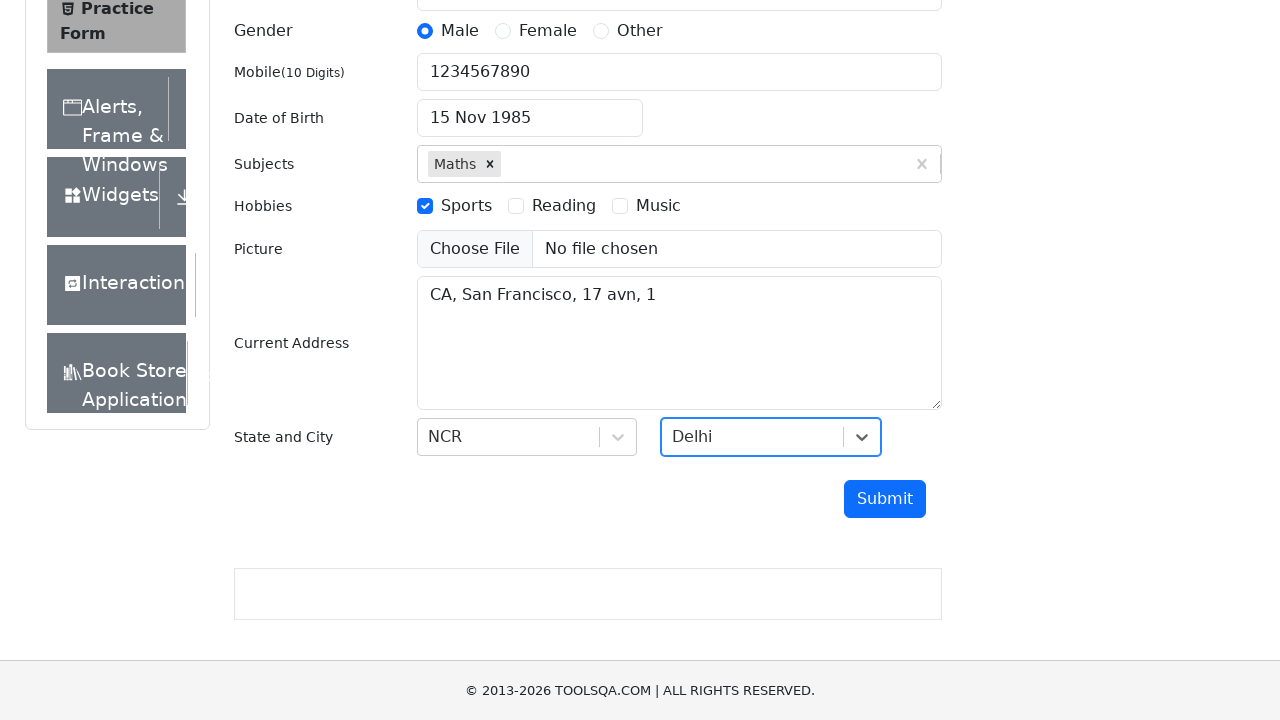

Clicked submit button to submit registration form at (885, 499) on #submit
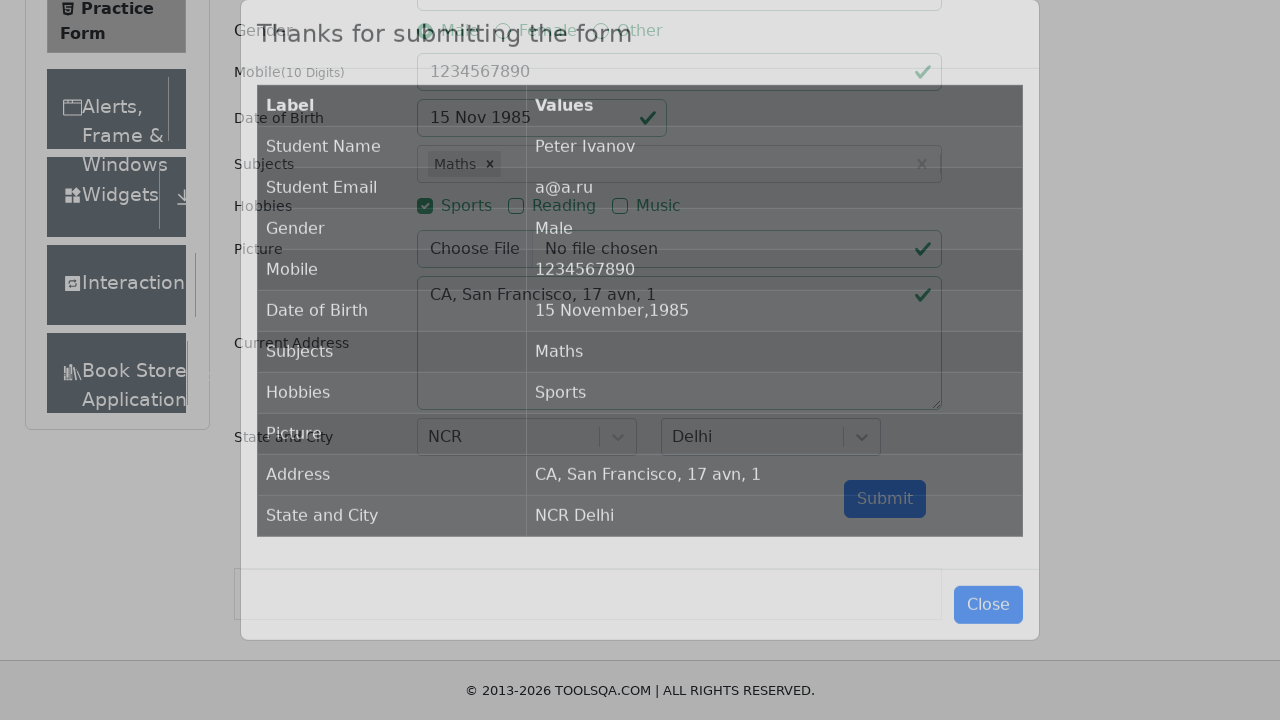

Results table loaded successfully
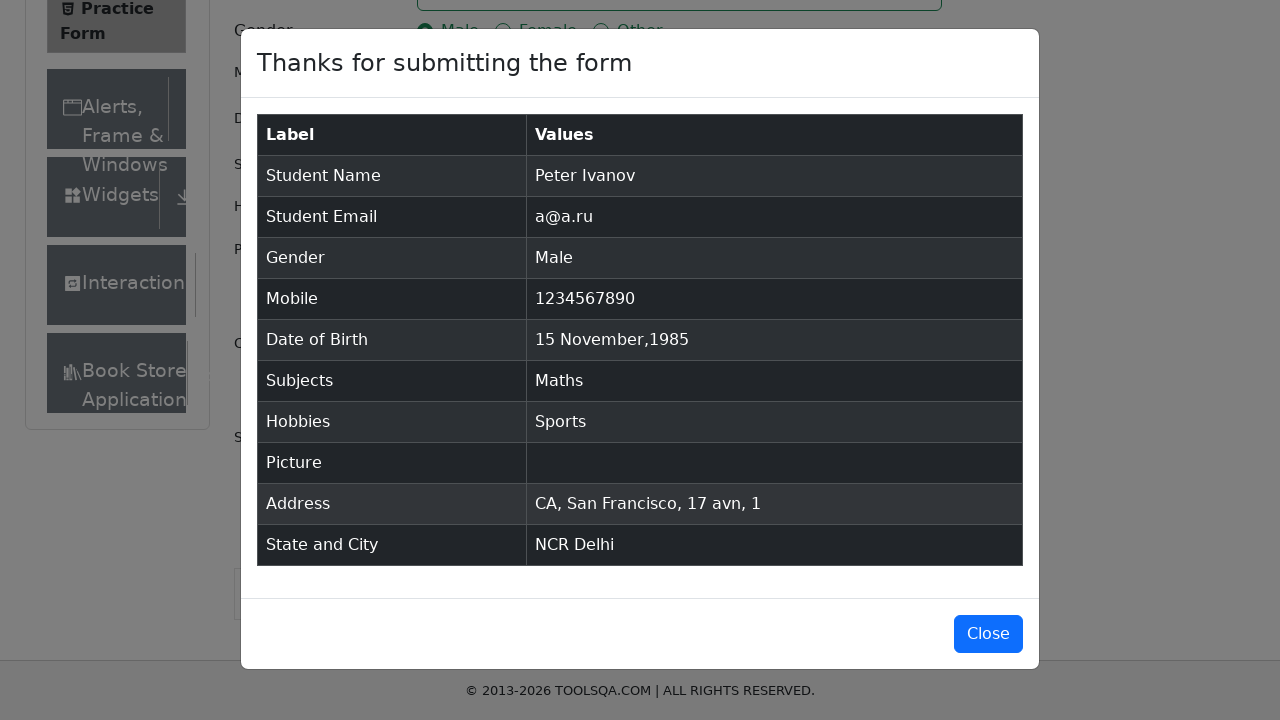

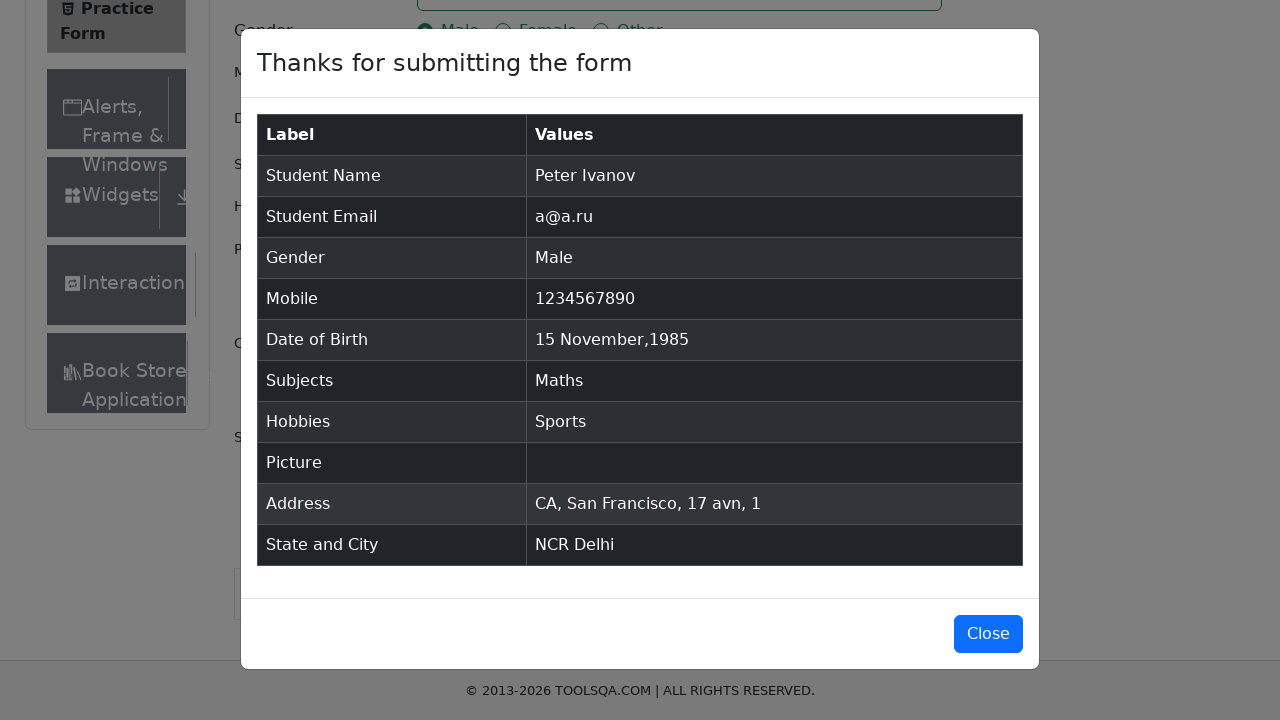